Clicks on Text Box menu item and fills in the username field with a name

Starting URL: https://demoqa.com/elements

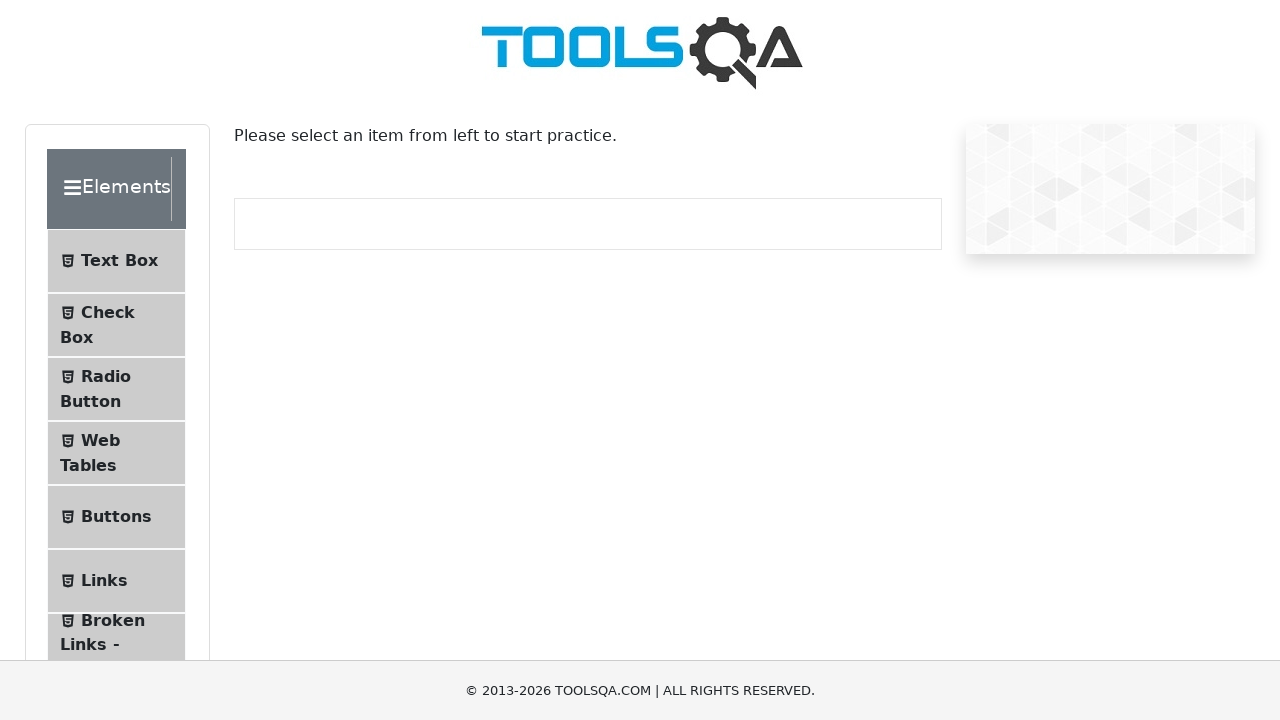

Clicked on Text Box menu item at (119, 261) on span.text:text('Text Box')
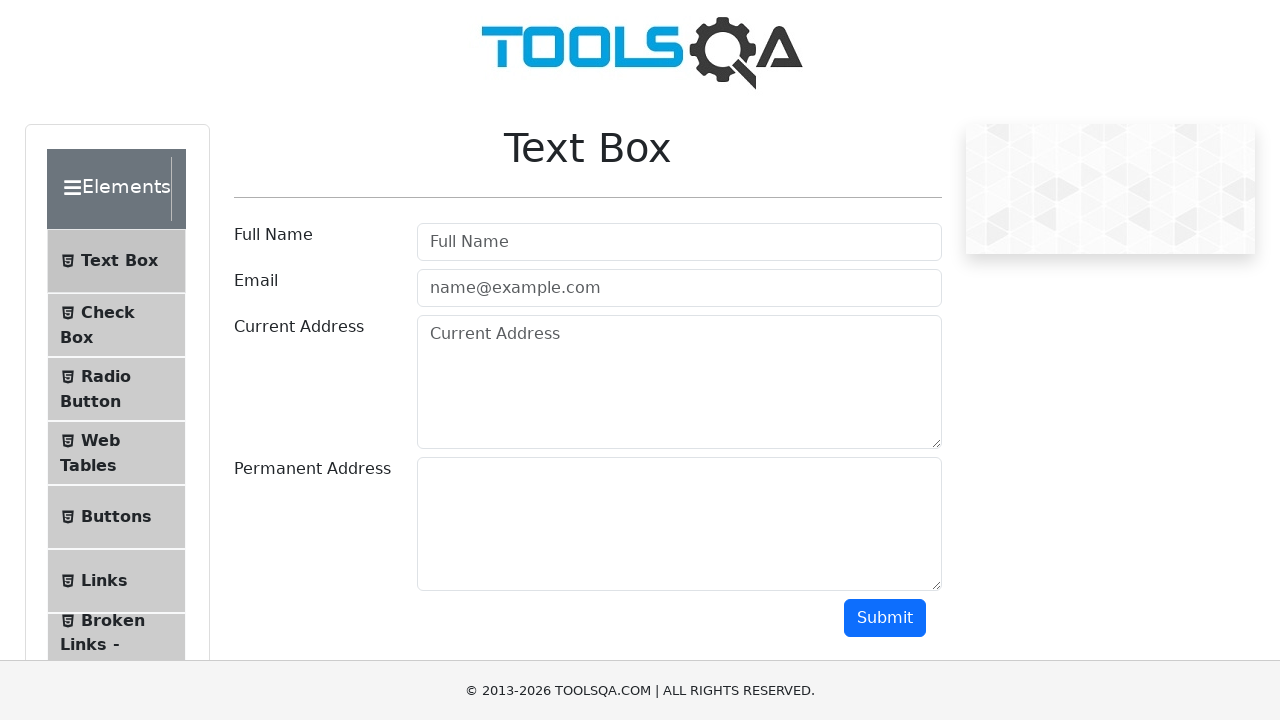

Located username input field
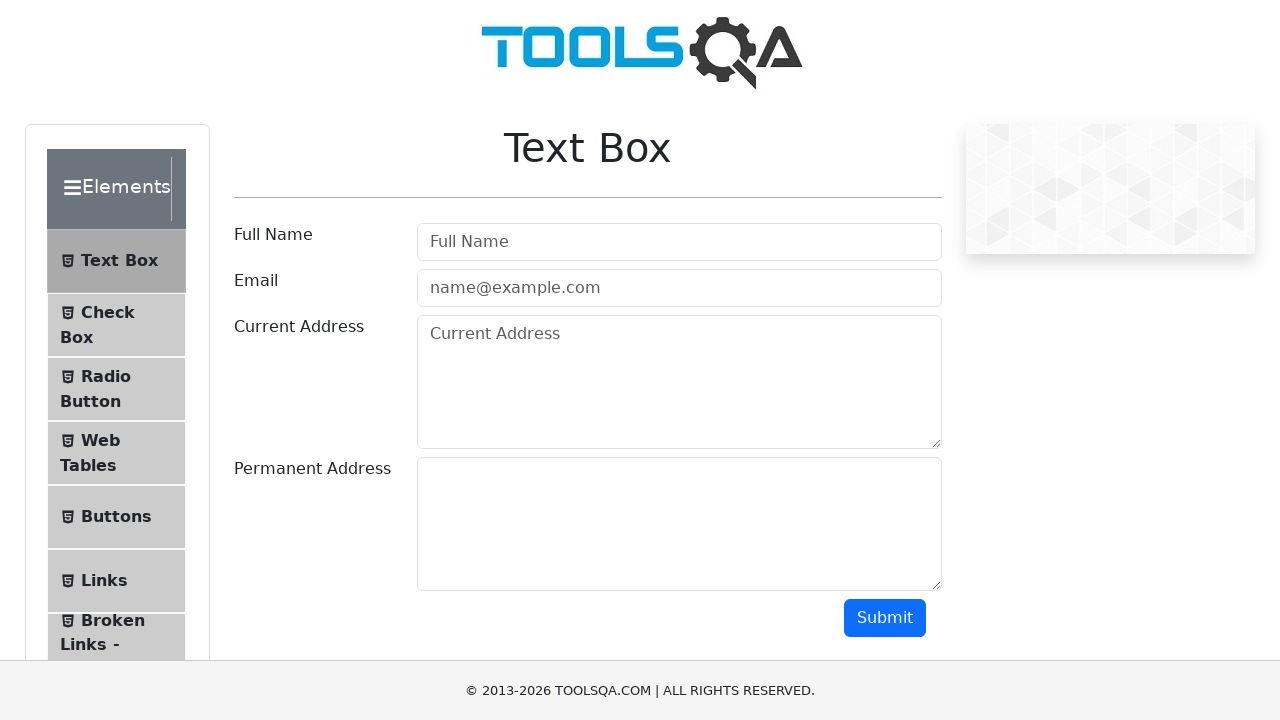

Filled username field with 'Mikhail Petrov' on #userName
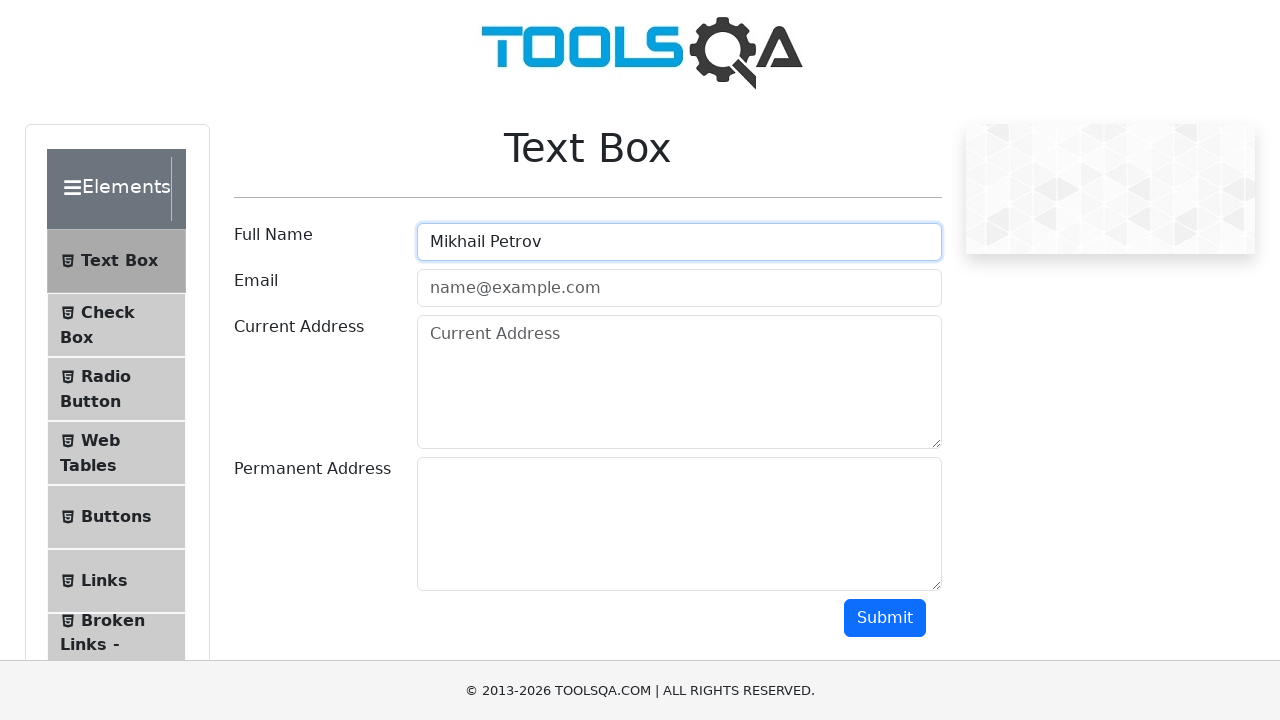

Verified that name input field is visible
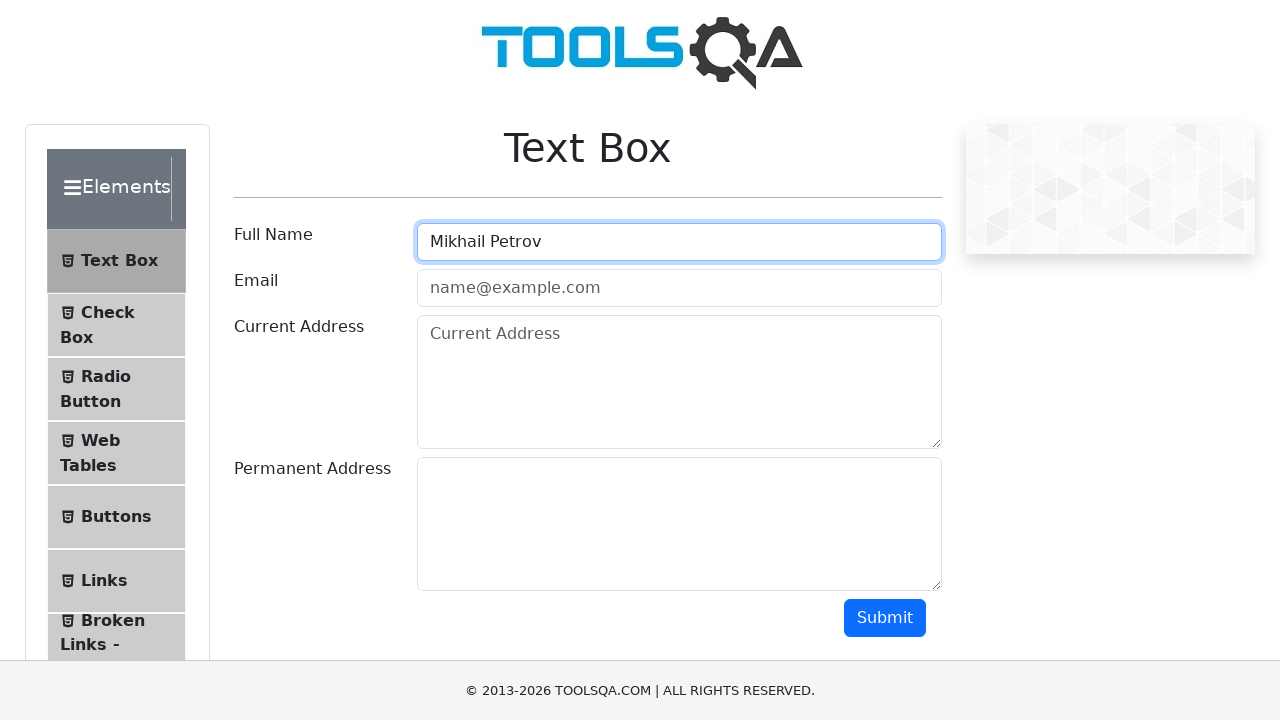

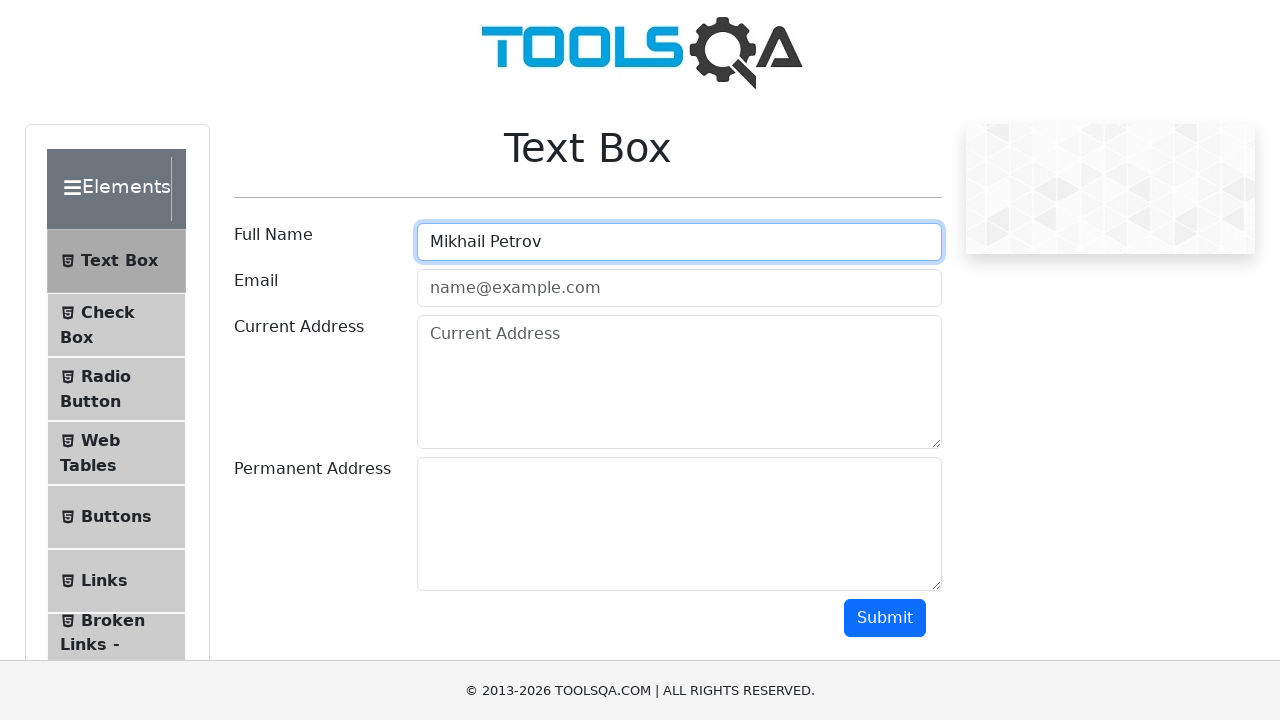